Right-clicks on the Blog link and navigates through context menu options using keyboard navigation

Starting URL: https://www.softwaretestingmaterial.com/

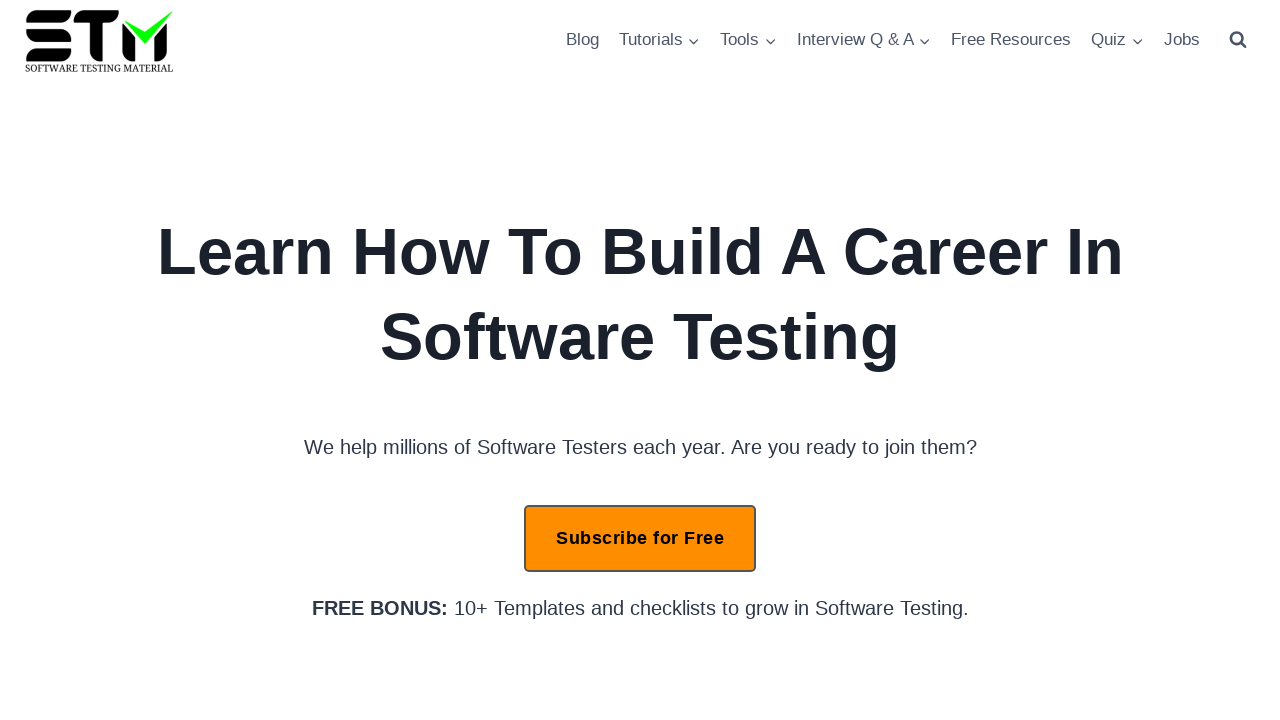

Right-clicked on the Blog link to open context menu at (582, 40) on //a[text()='Blog']
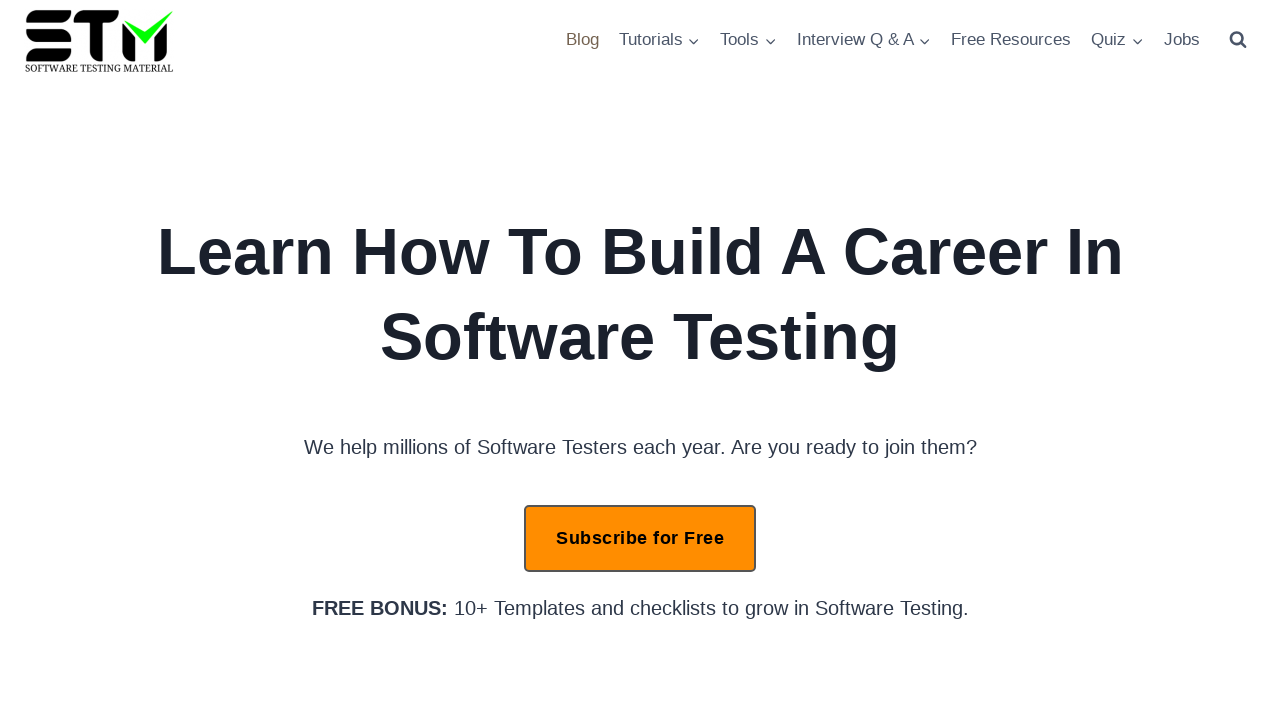

Pressed ArrowDown to navigate context menu down
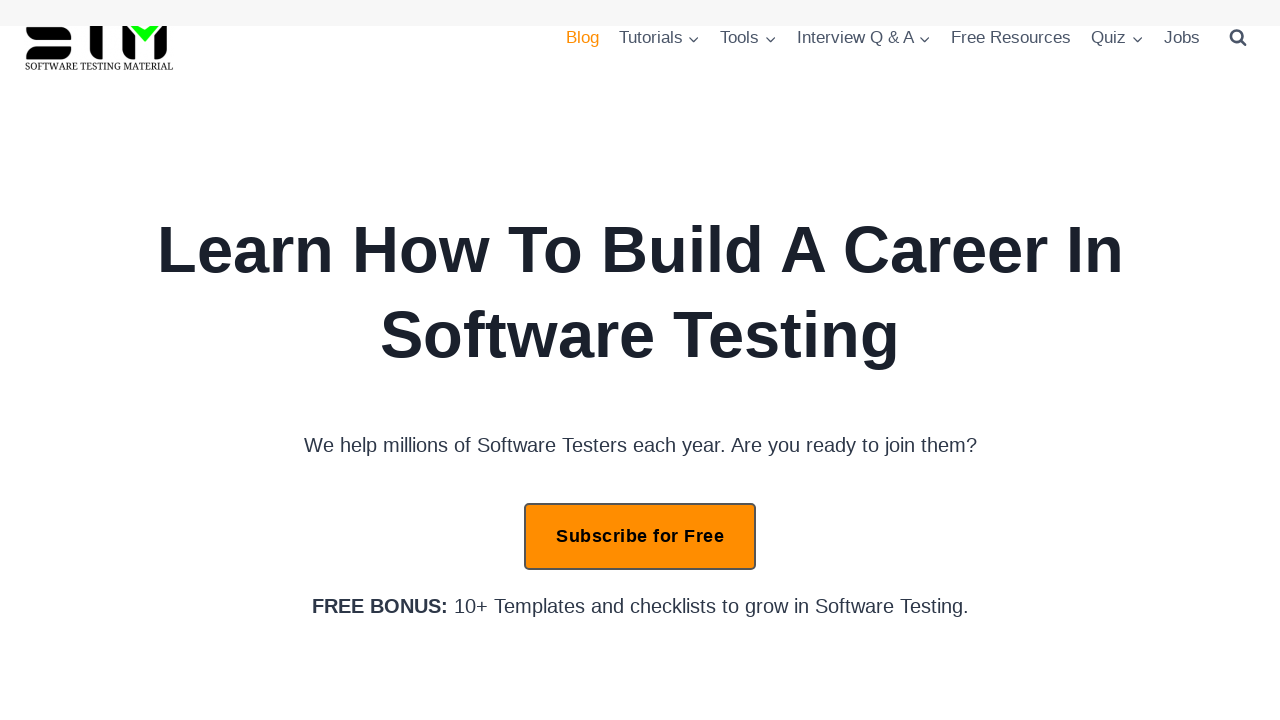

Pressed ArrowDown again to navigate further in context menu
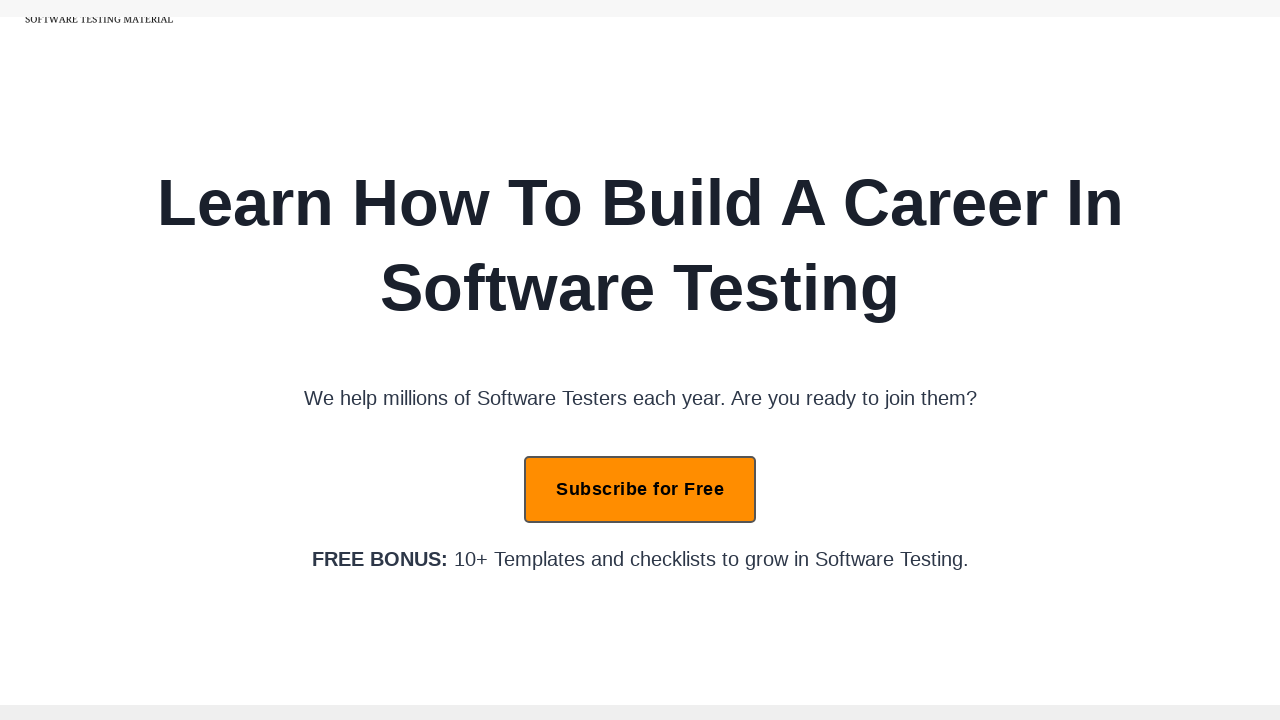

Pressed Enter to select the highlighted context menu option
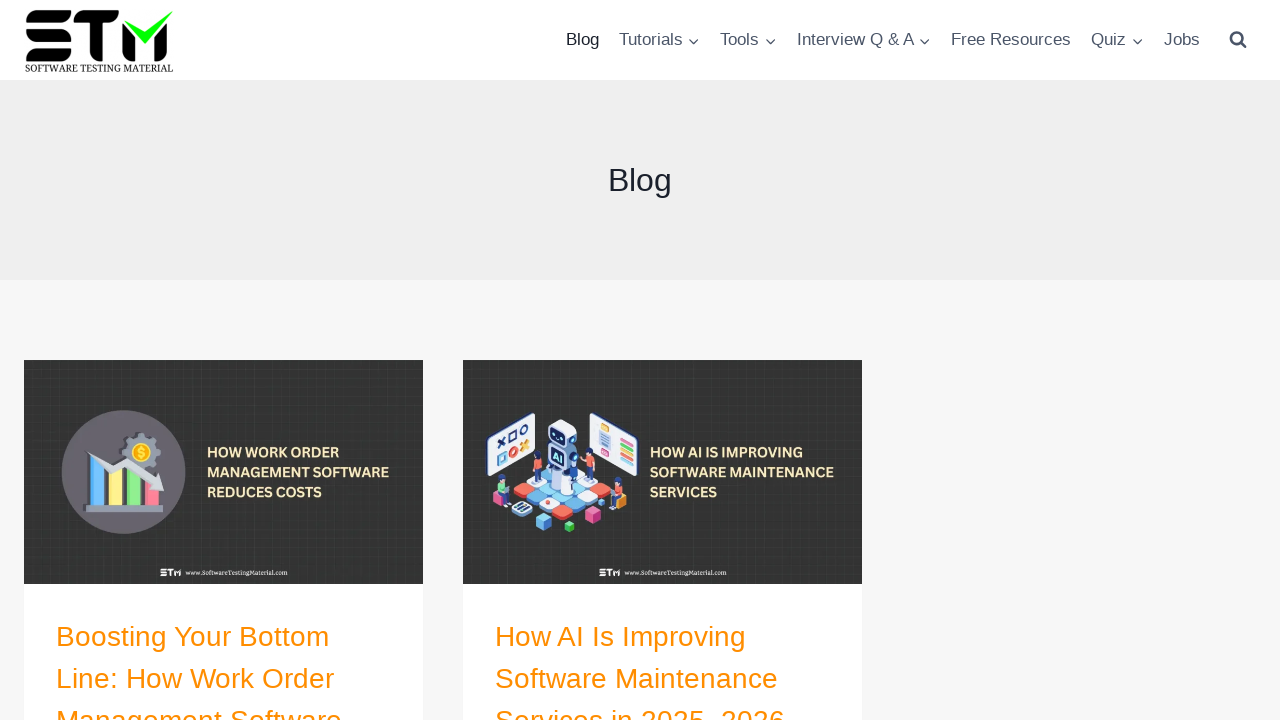

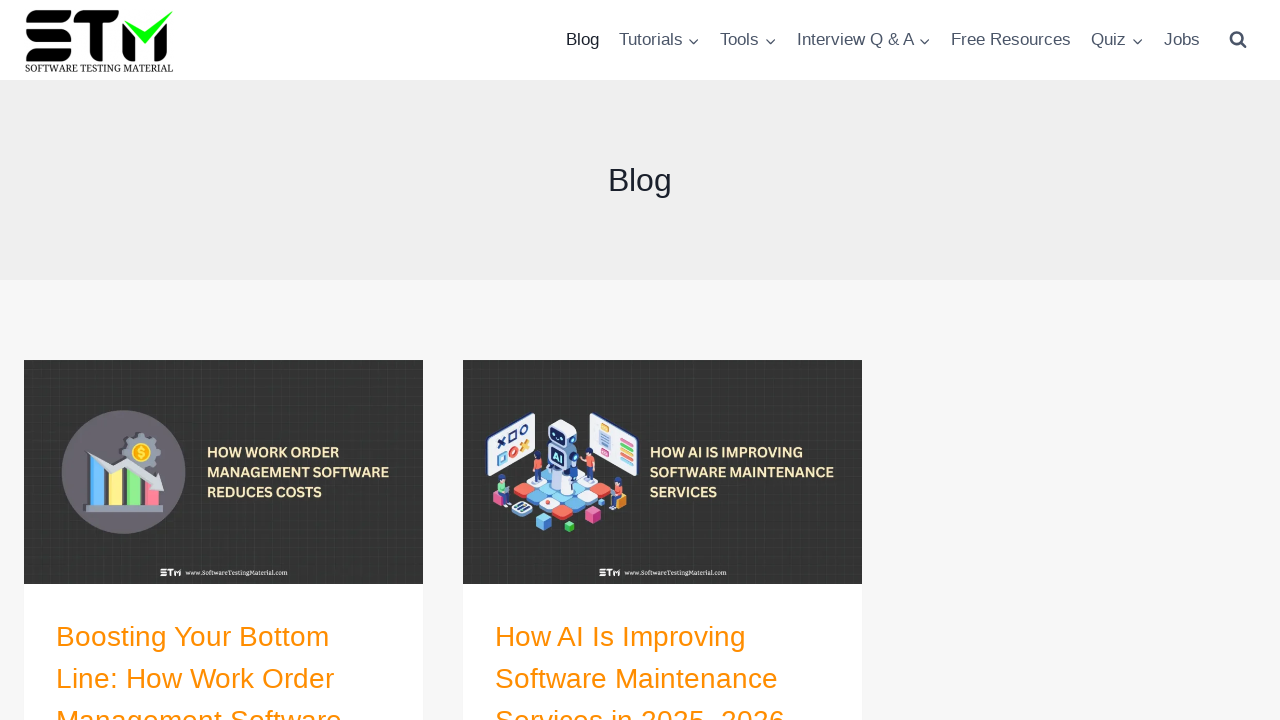